Tests browser tab management by opening new tabs - one with a URL (Robot Framework website) and one blank tab

Starting URL: https://www.python.org/

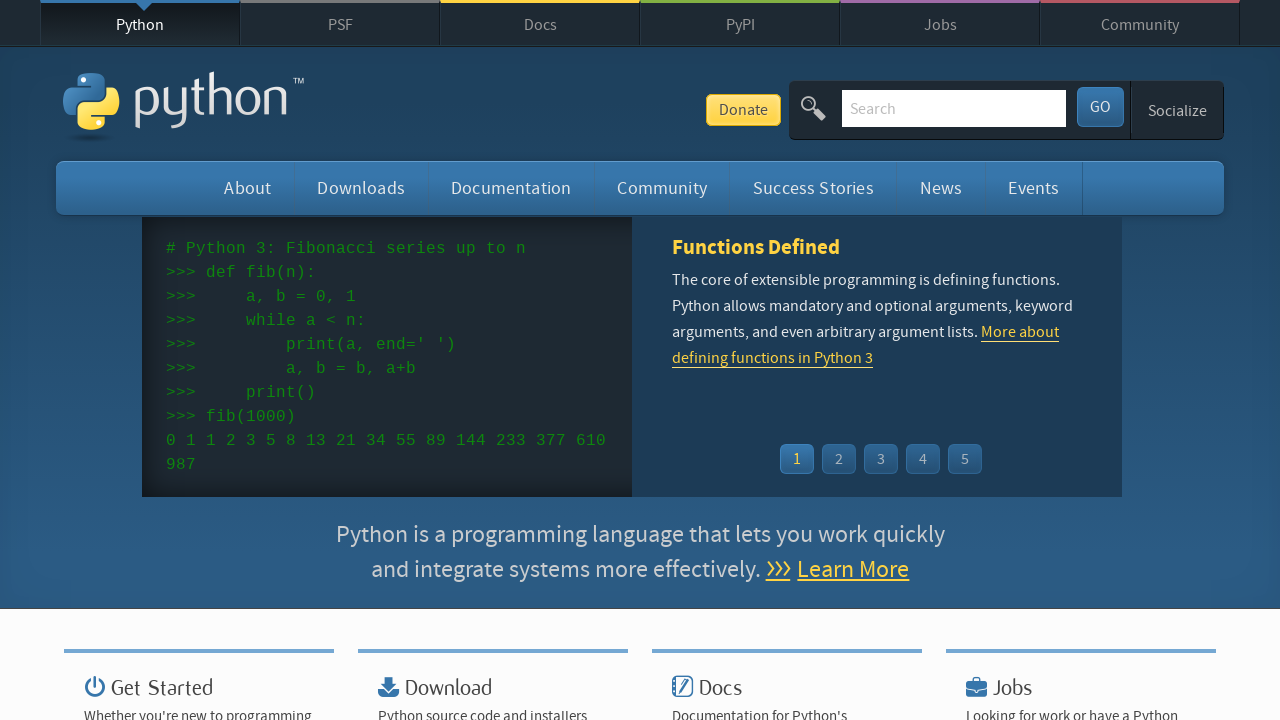

Created a new browser tab
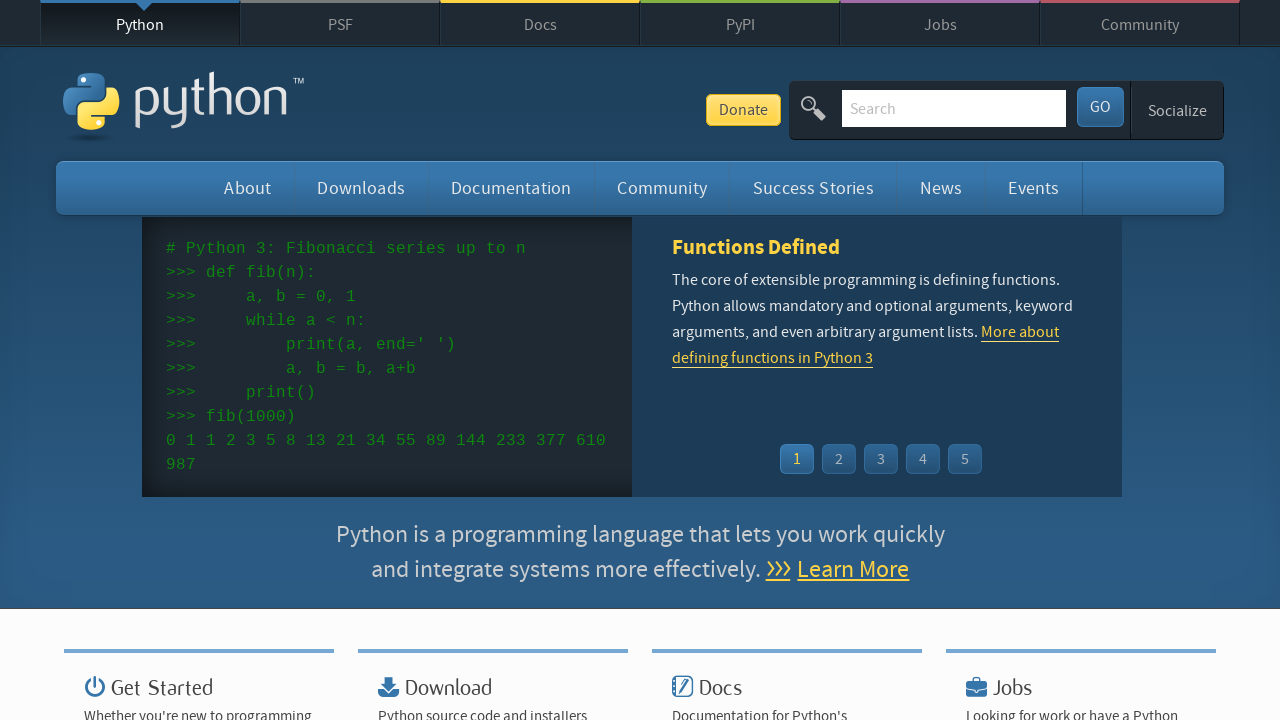

Navigated new tab to Robot Framework website
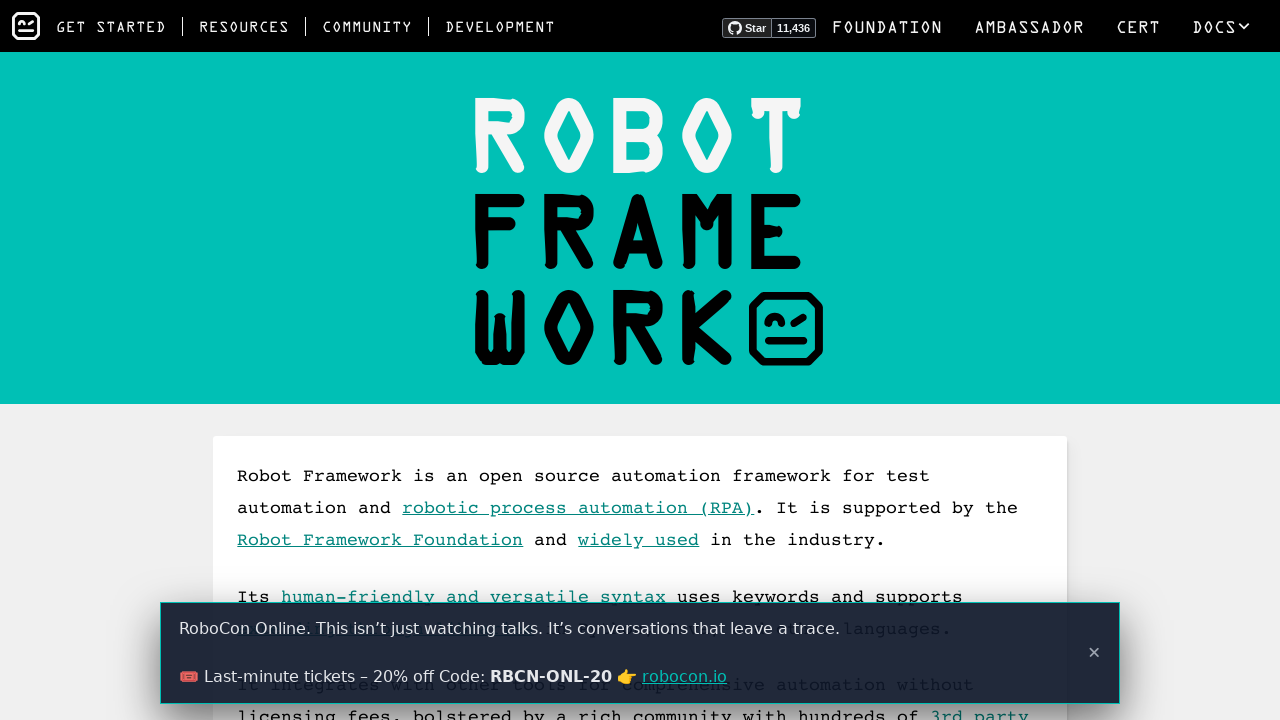

Created a blank browser tab
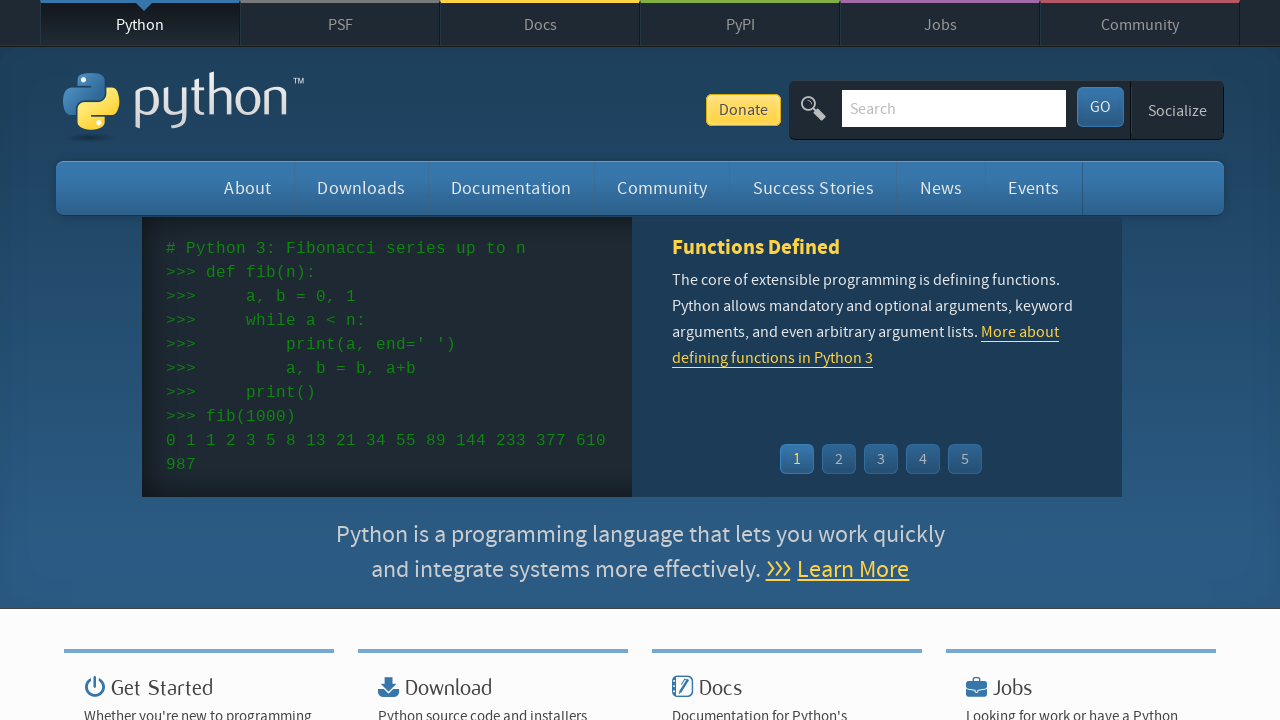

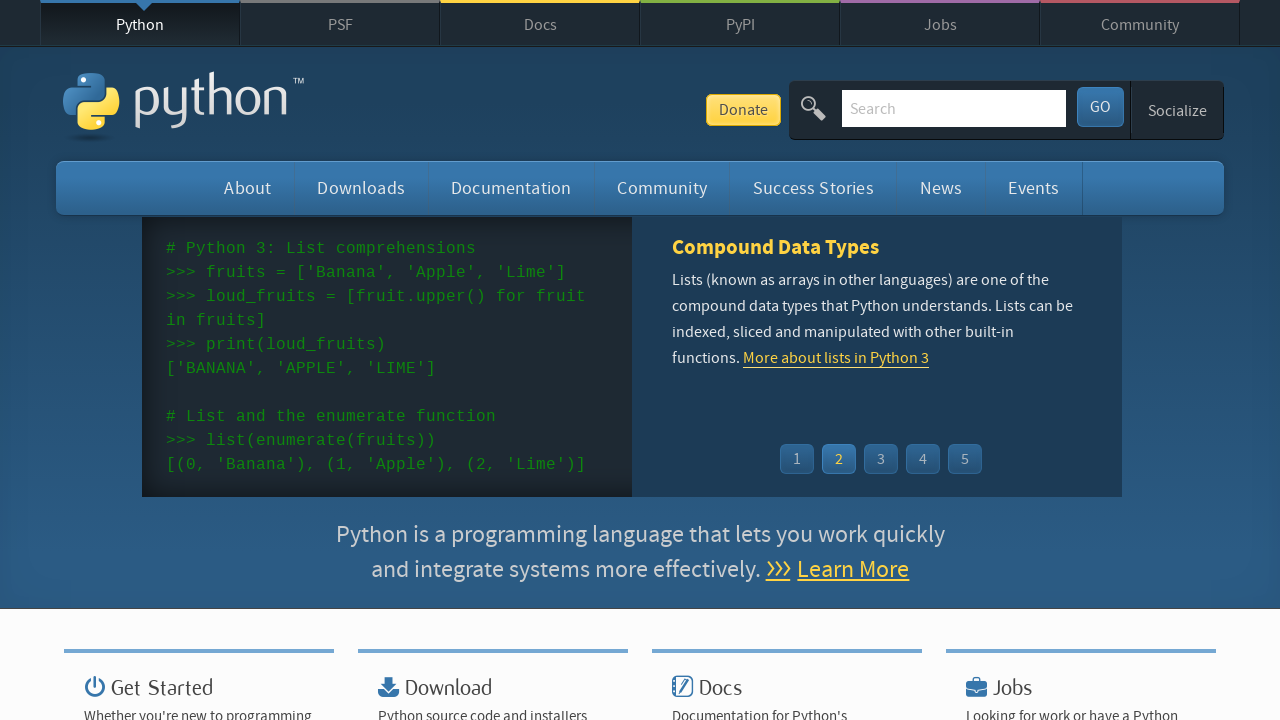